Navigates to Flipkart homepage and verifies that images are present on the page

Starting URL: https://www.flipkart.com/

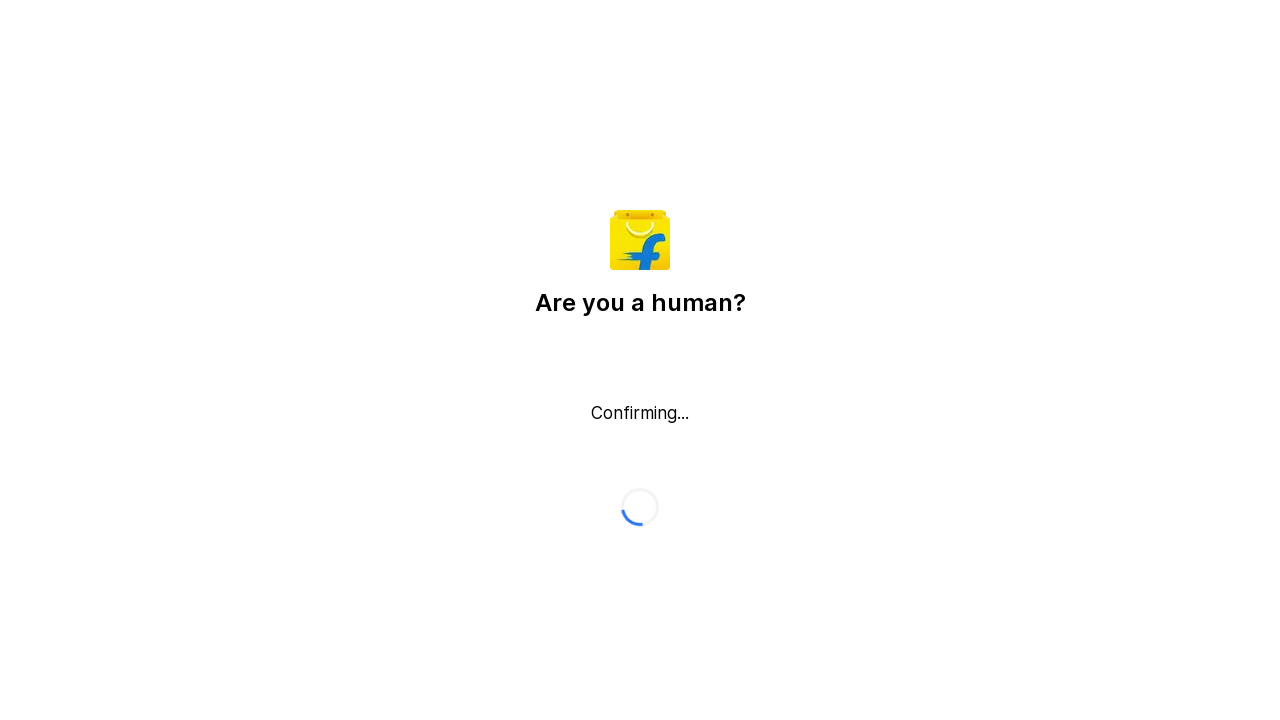

Navigated to Flipkart homepage
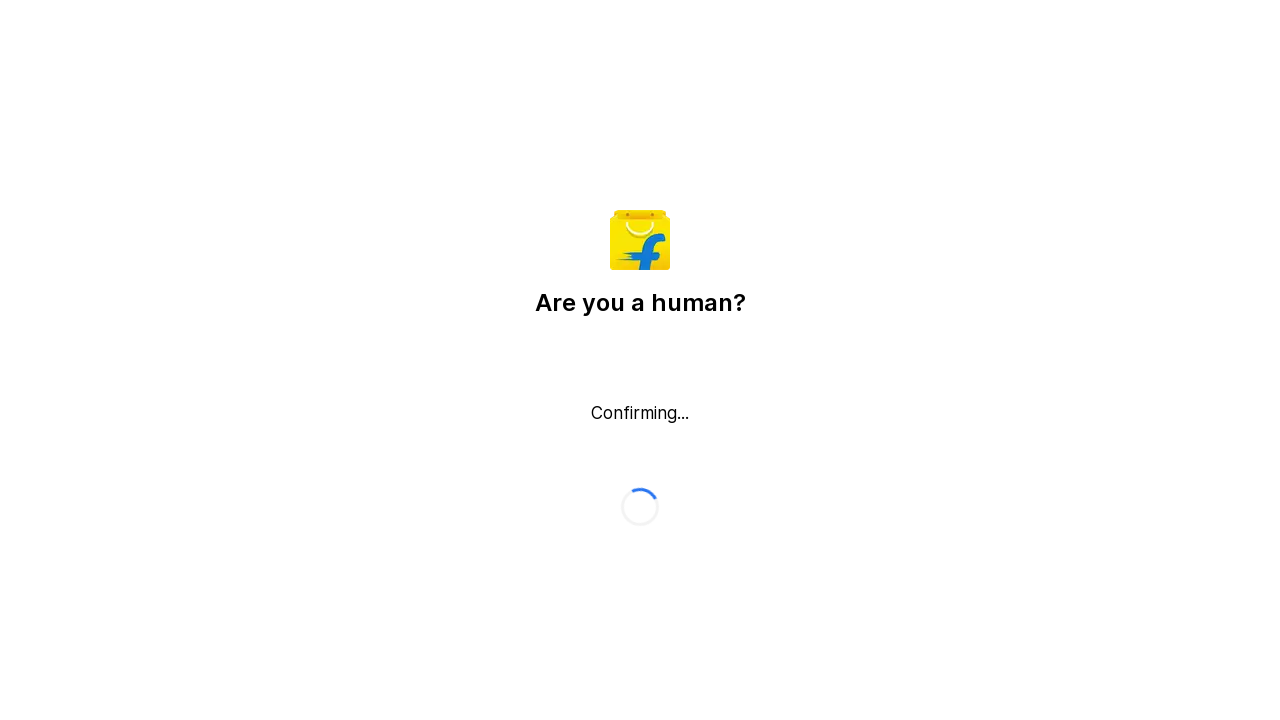

Waited for images to be present on the page
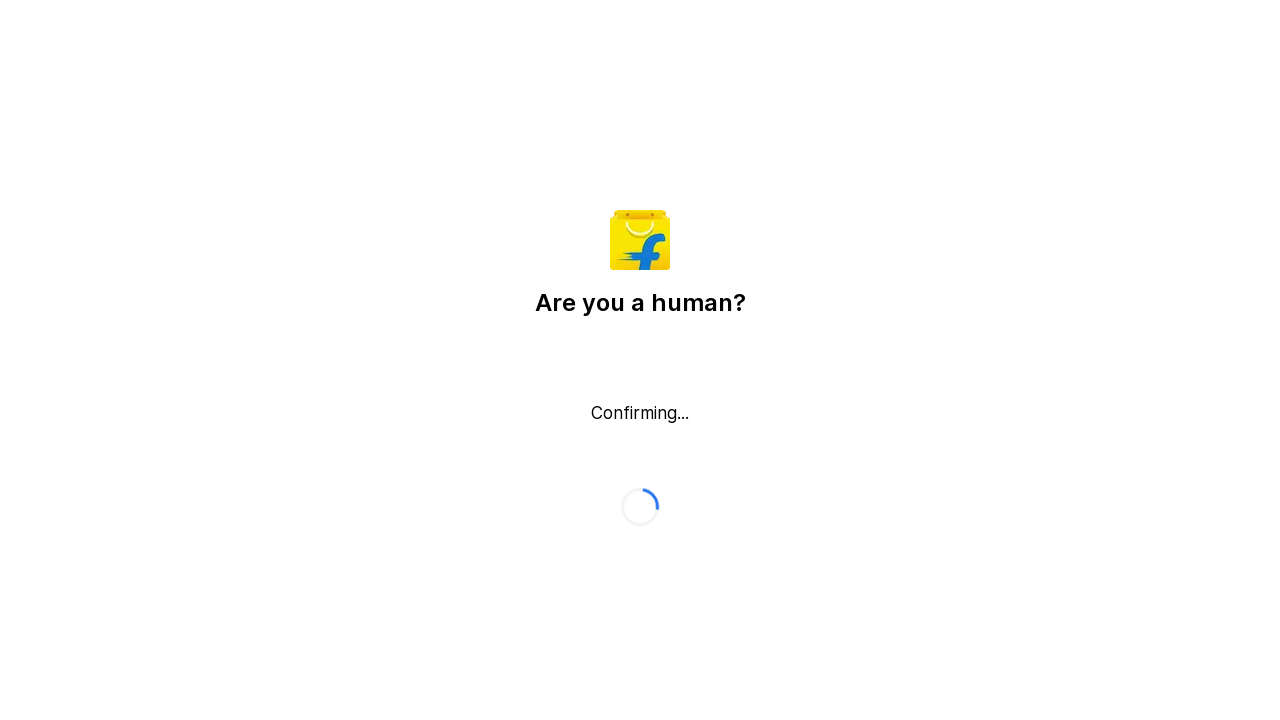

Retrieved all images from page - Total images found: 1
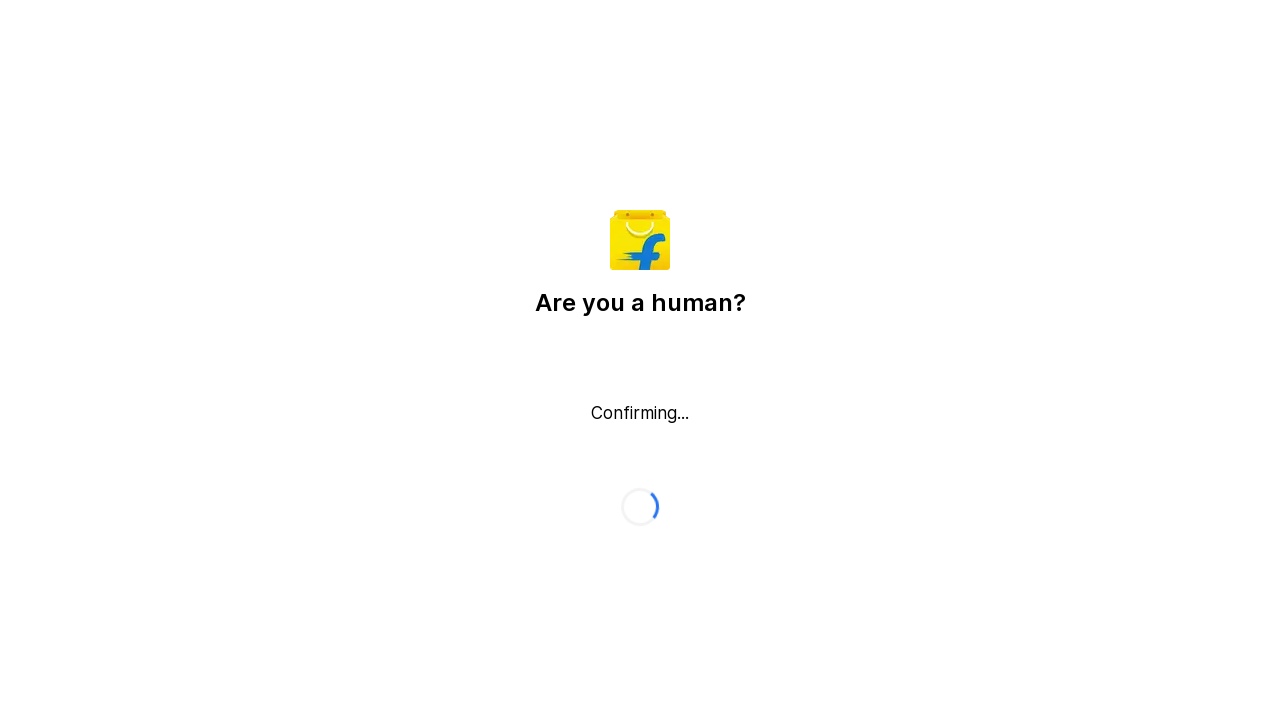

Verified that images are present on Flipkart homepage
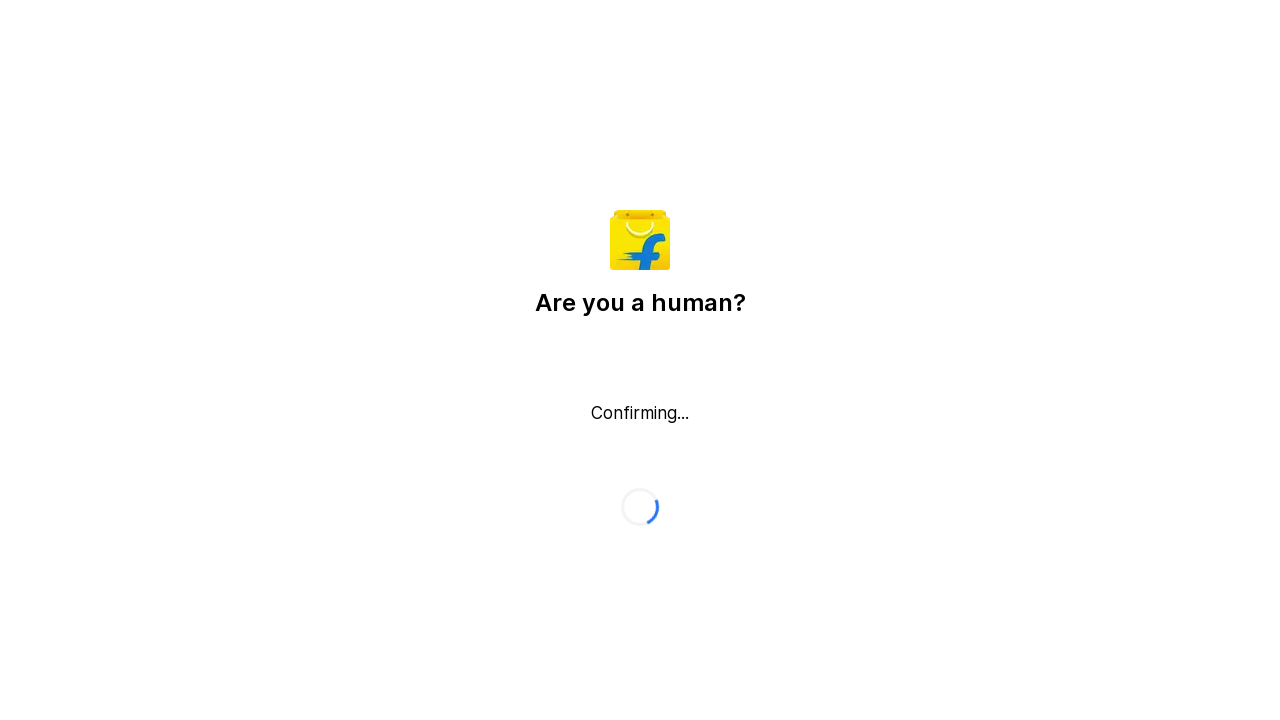

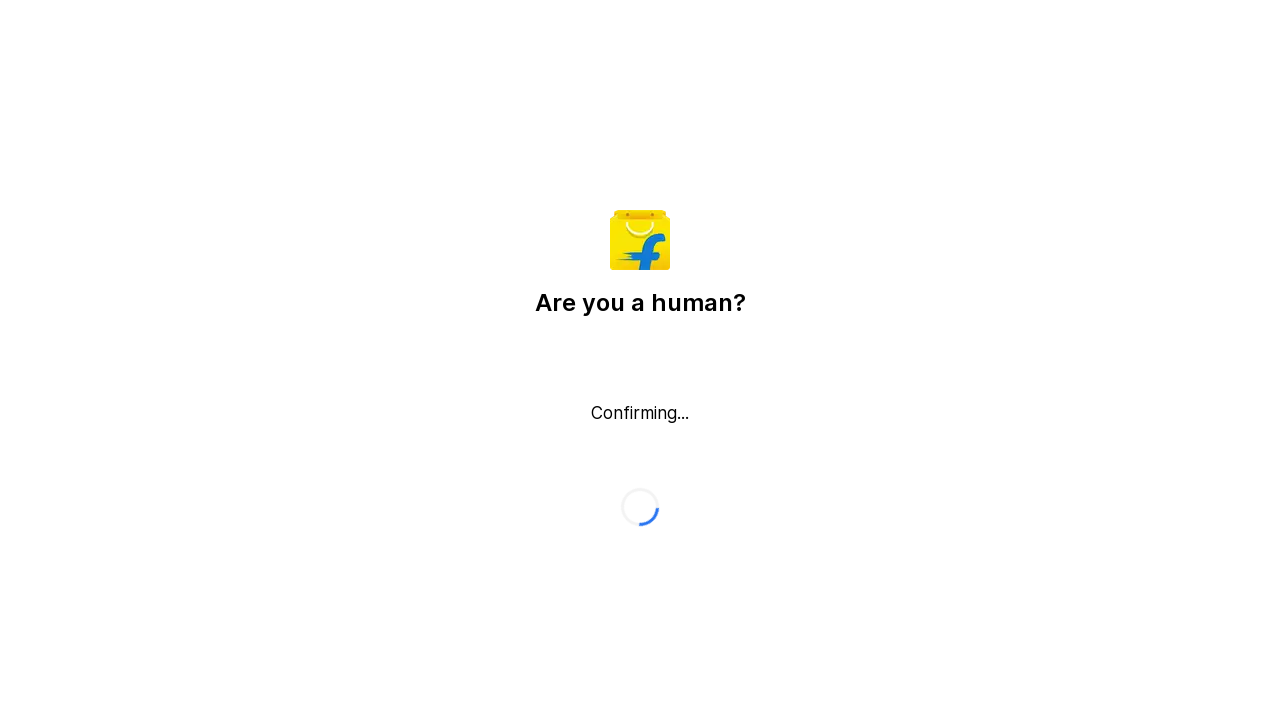